Fills out and submits a practice registration form with personal information including name, email, gender, phone number, date of birth, and address

Starting URL: https://demoqa.com/automation-practice-form

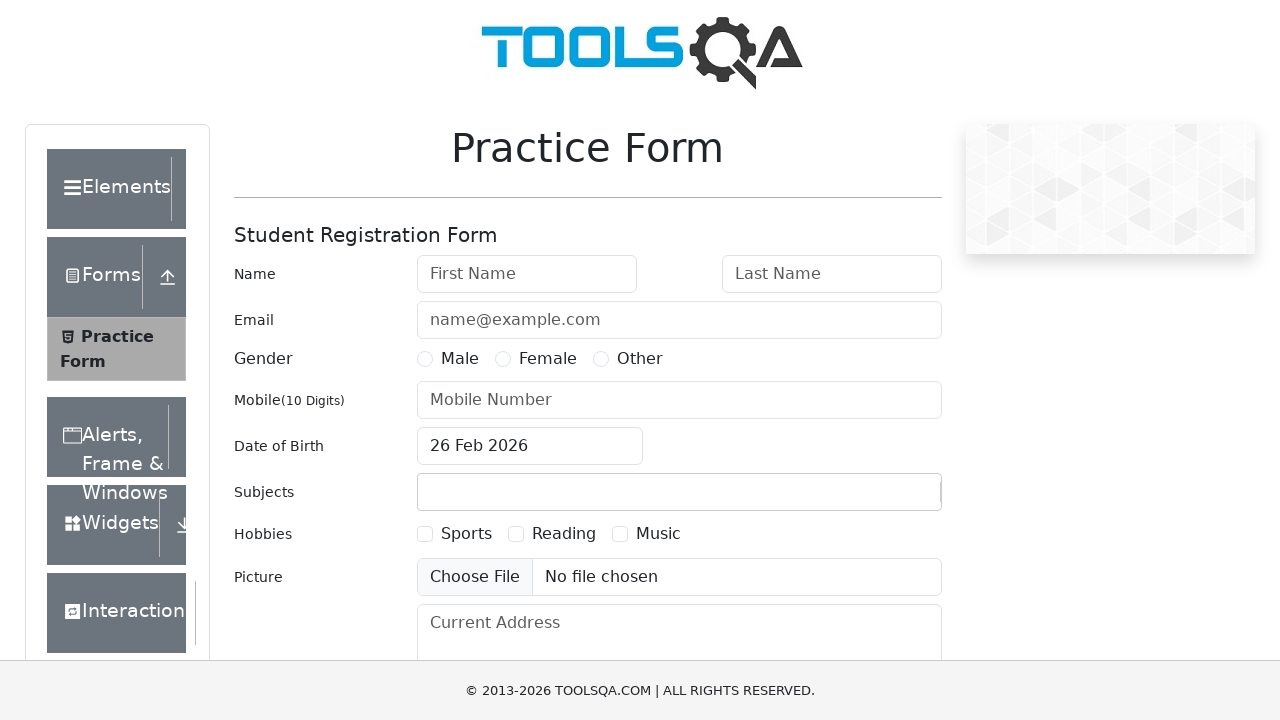

Filled first name field with 'Mario' on //input[contains(@id,'firstName')]
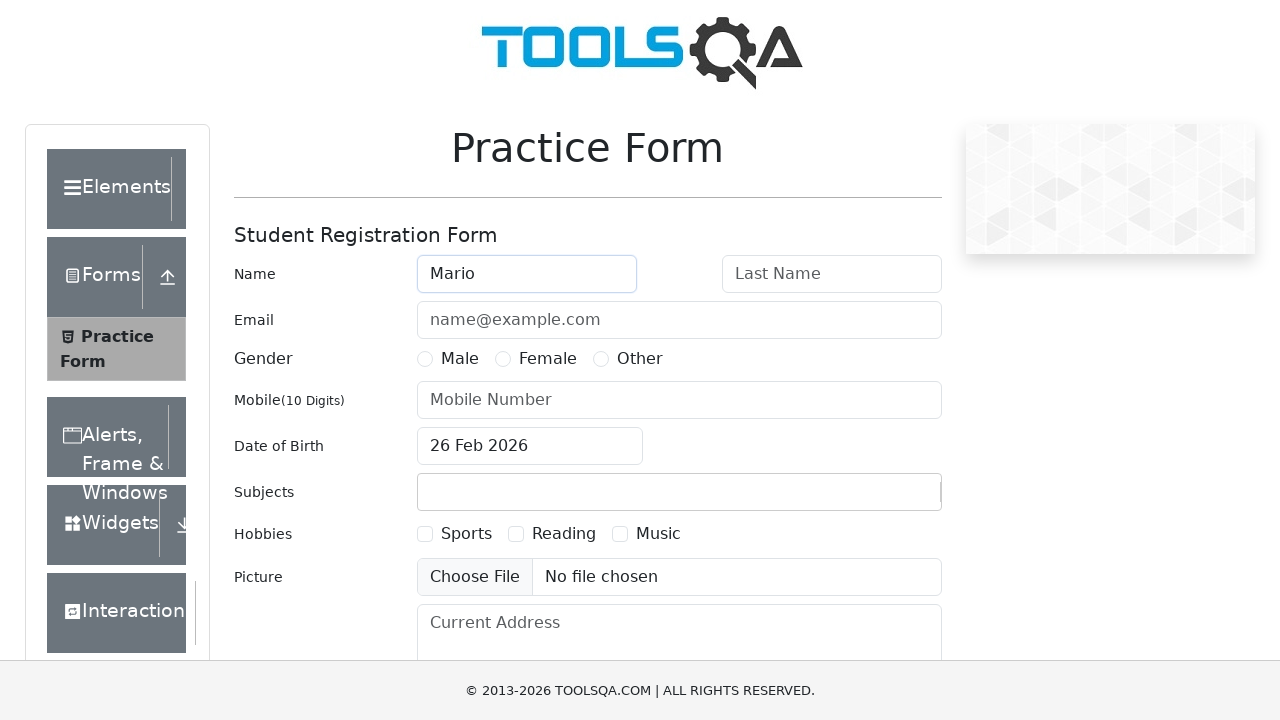

Filled last name field with 'Muñoz' on //input[contains(@id,'lastName')]
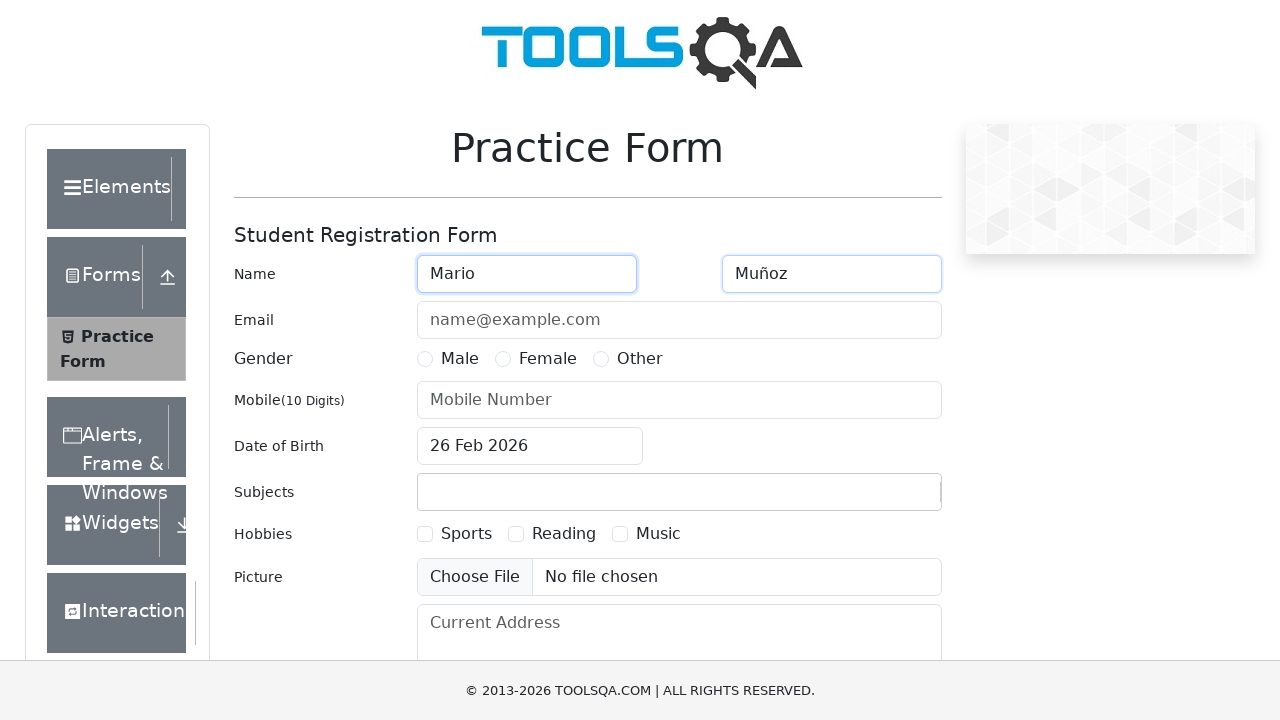

Filled email field with 'marioalexis.2007@gmail.com' on //input[contains(@id,'userEmail')]
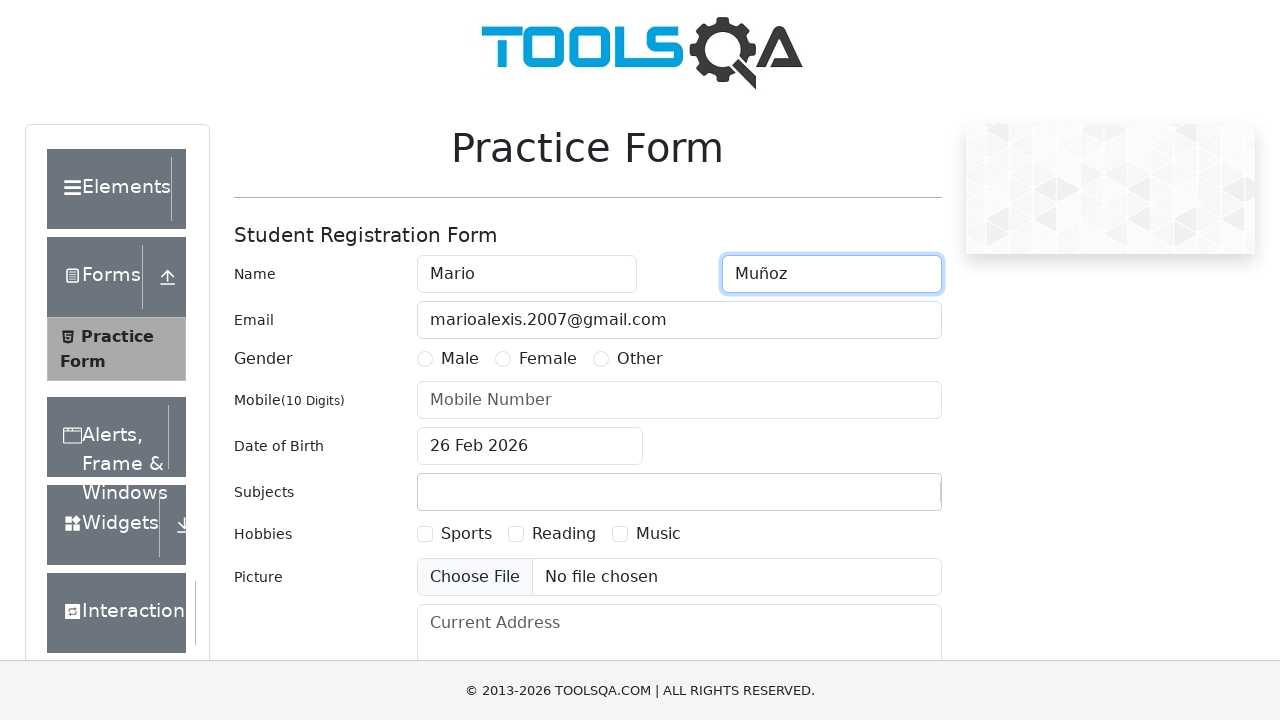

Selected 'Male' gender option at (460, 359) on xpath=//label[@for='gender-radio-1'][contains(.,'Male')]
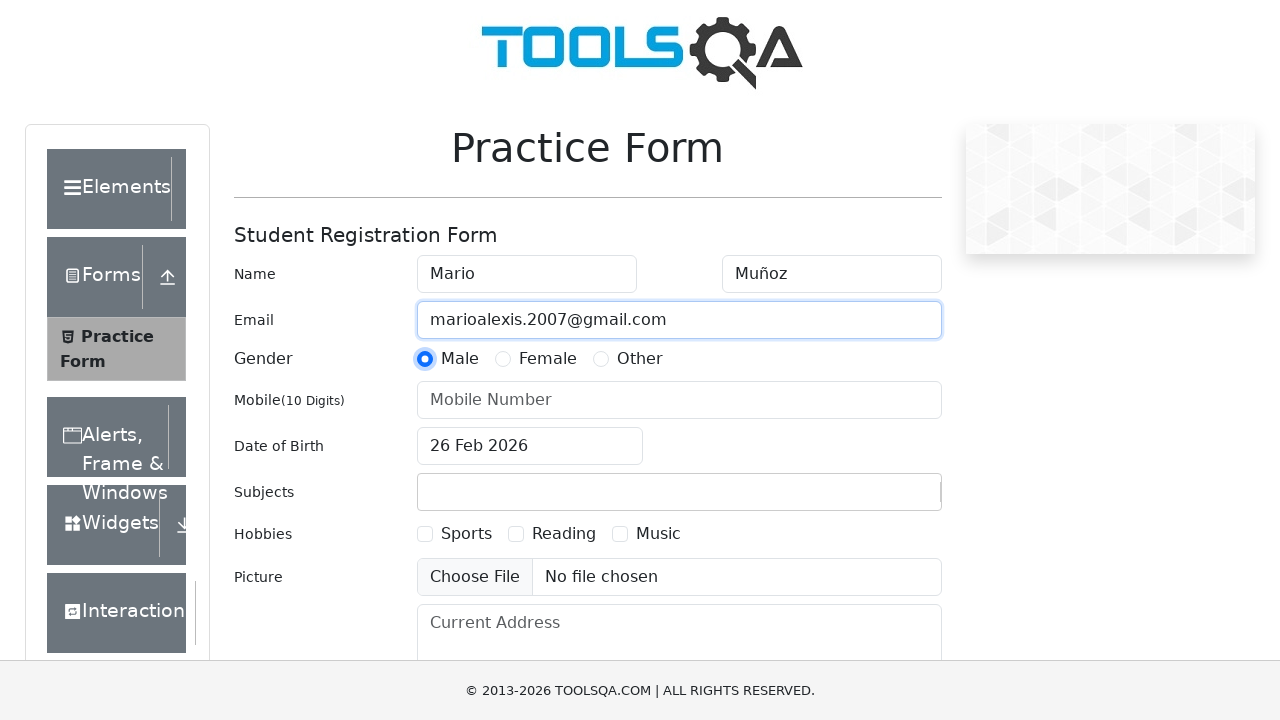

Filled phone number field with '7585129700' on //input[contains(@id,'userNumber')]
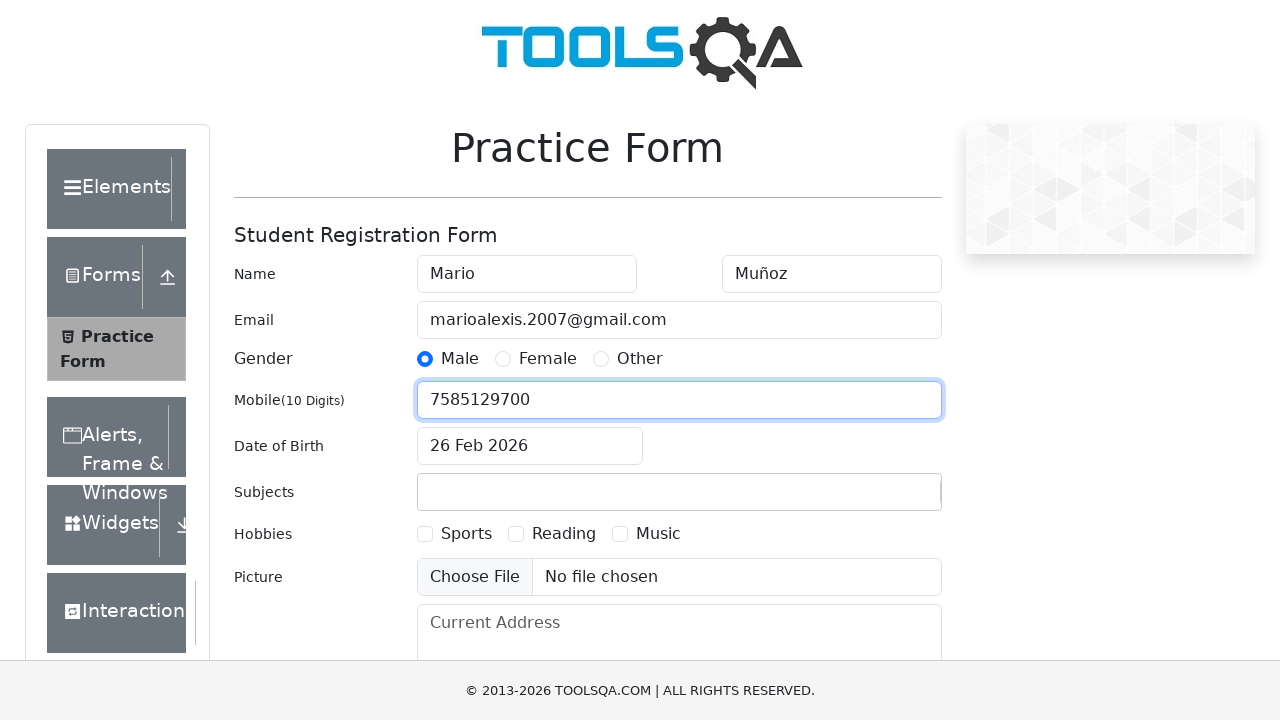

Opened date of birth picker at (530, 446) on xpath=//input[contains(@id,'dateOfBirthInput')]
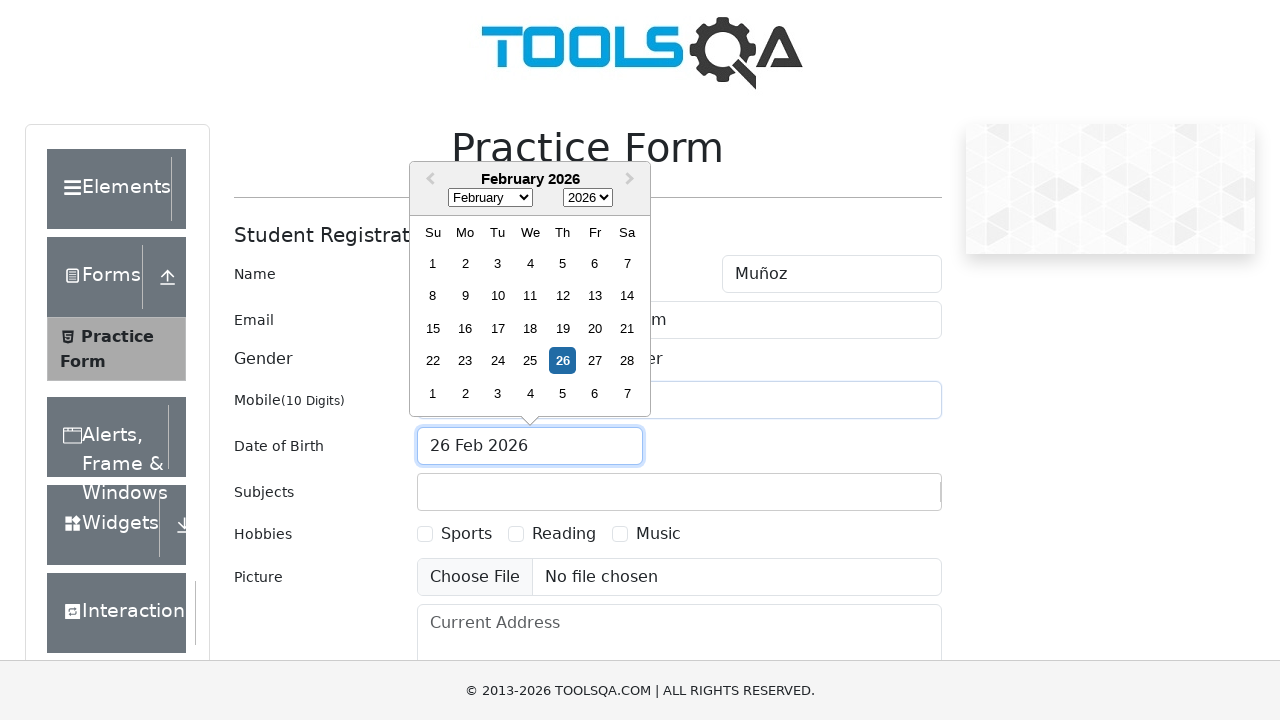

Selected April (month index 3) from date picker on .react-datepicker__month-select
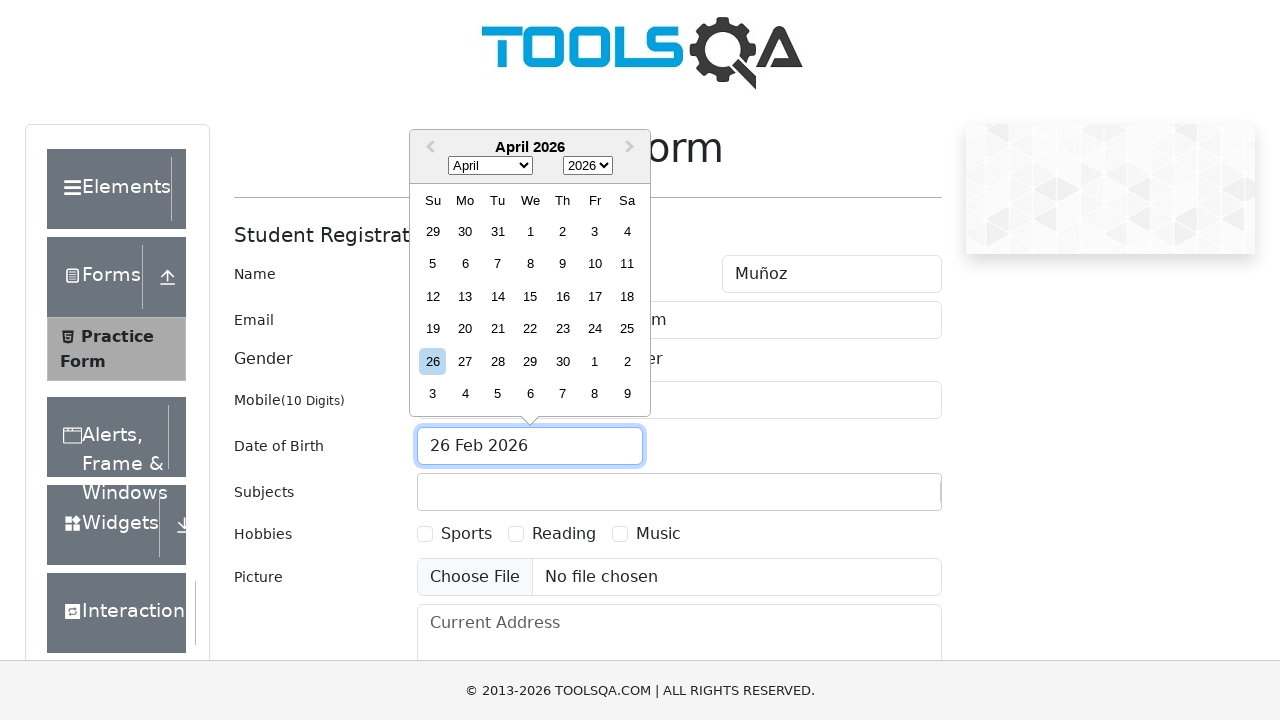

Selected year 1990 from date picker on .react-datepicker__year-select
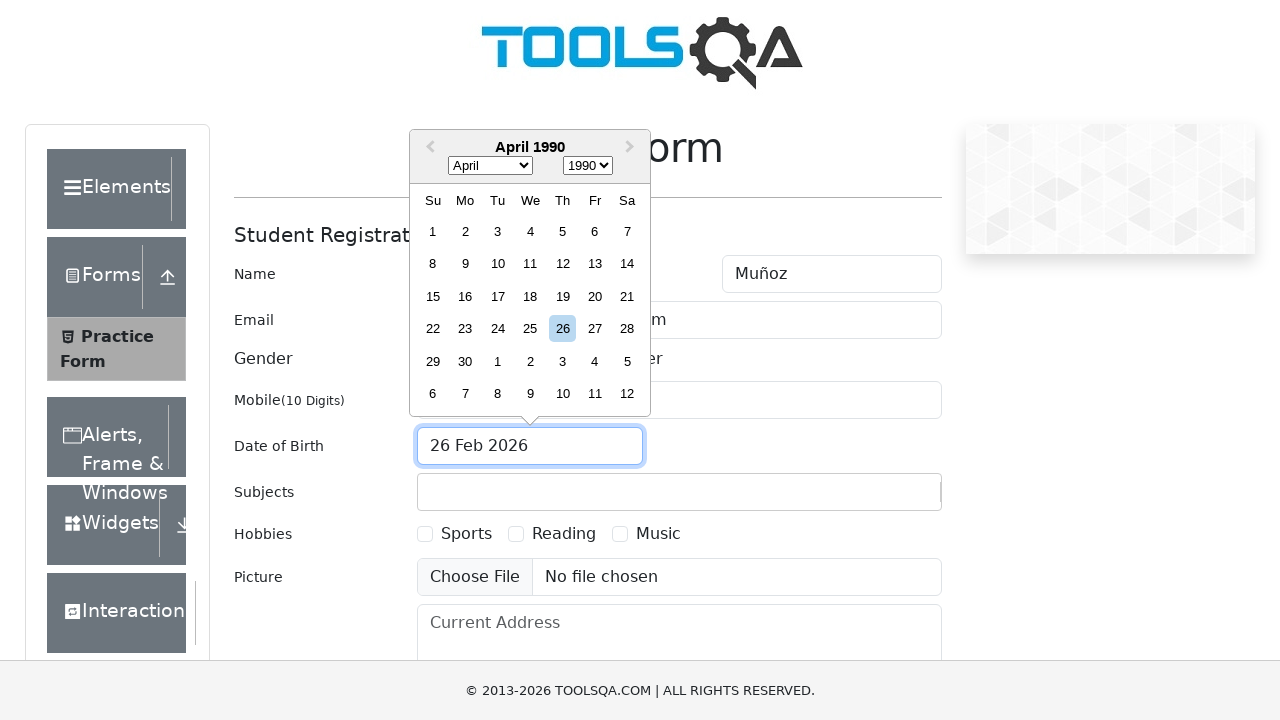

Selected day 15 from date picker at (433, 296) on xpath=//div[contains(@class, 'react-datepicker__day--015')]
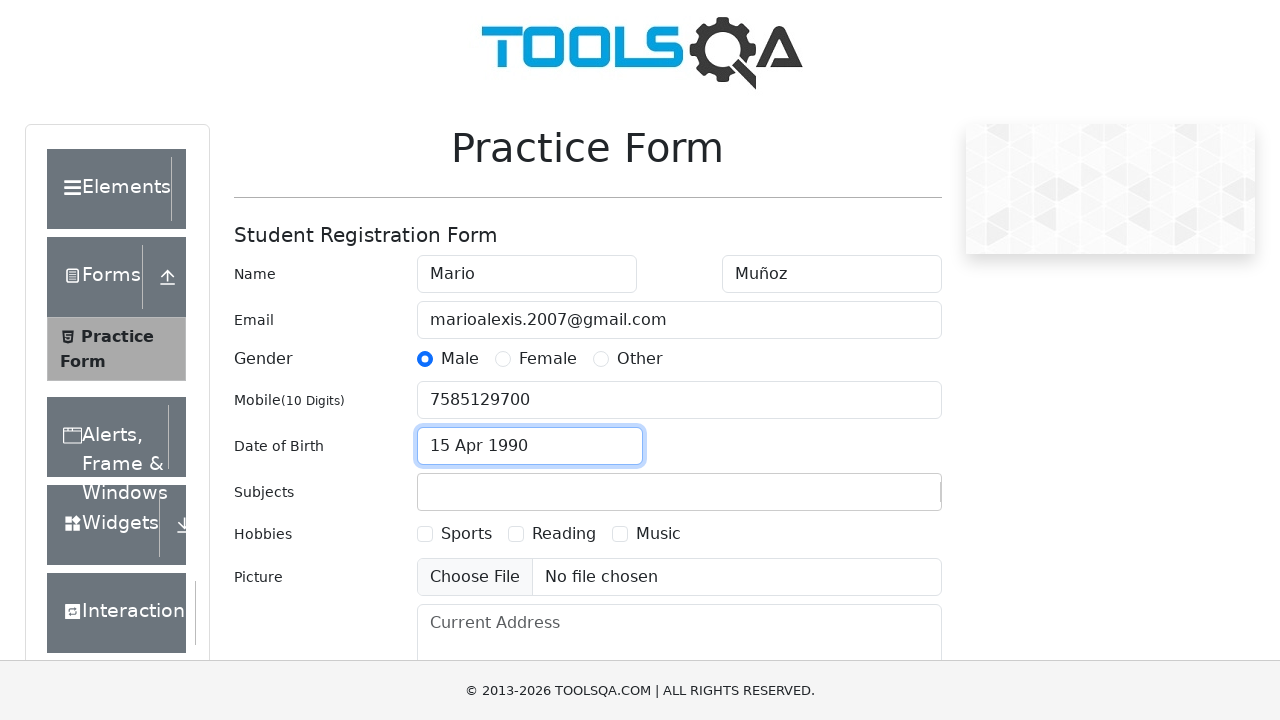

Filled current address field with 'Direccion Falsa 1 2 3 y 4' on //textarea[contains(@id,'currentAddress')]
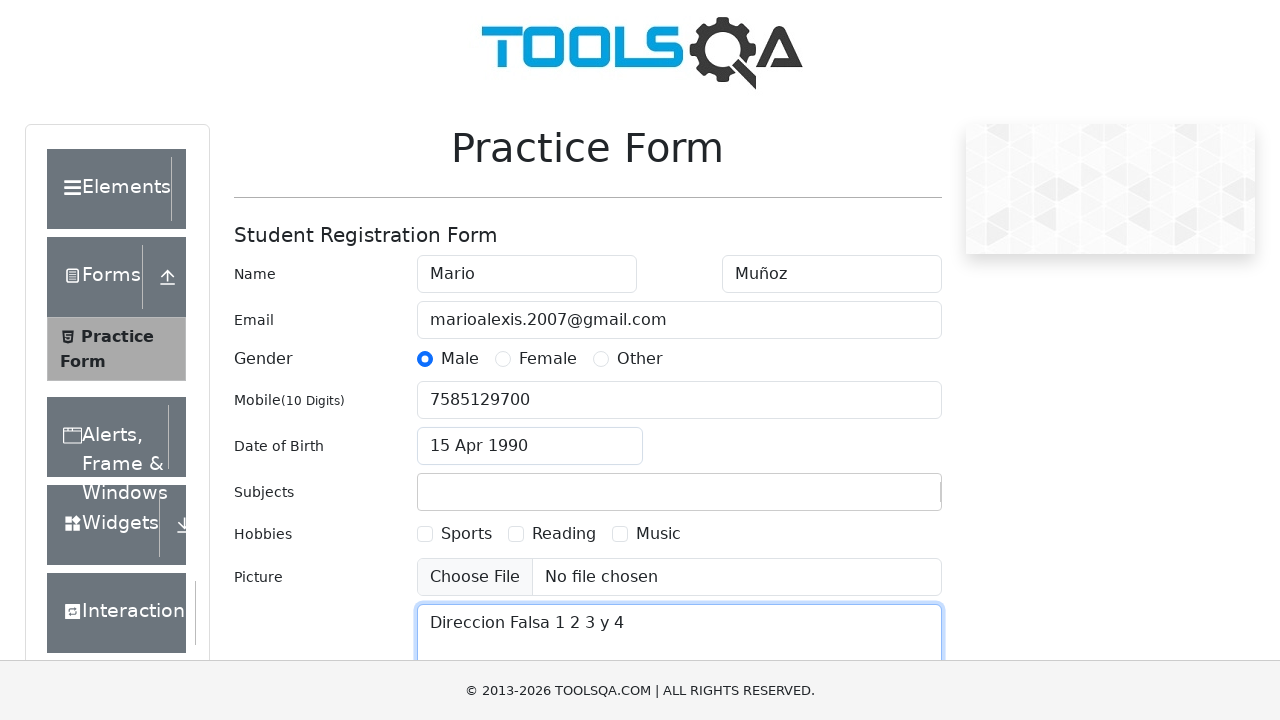

Typed 'NCR' into state selection field on #react-select-3-input
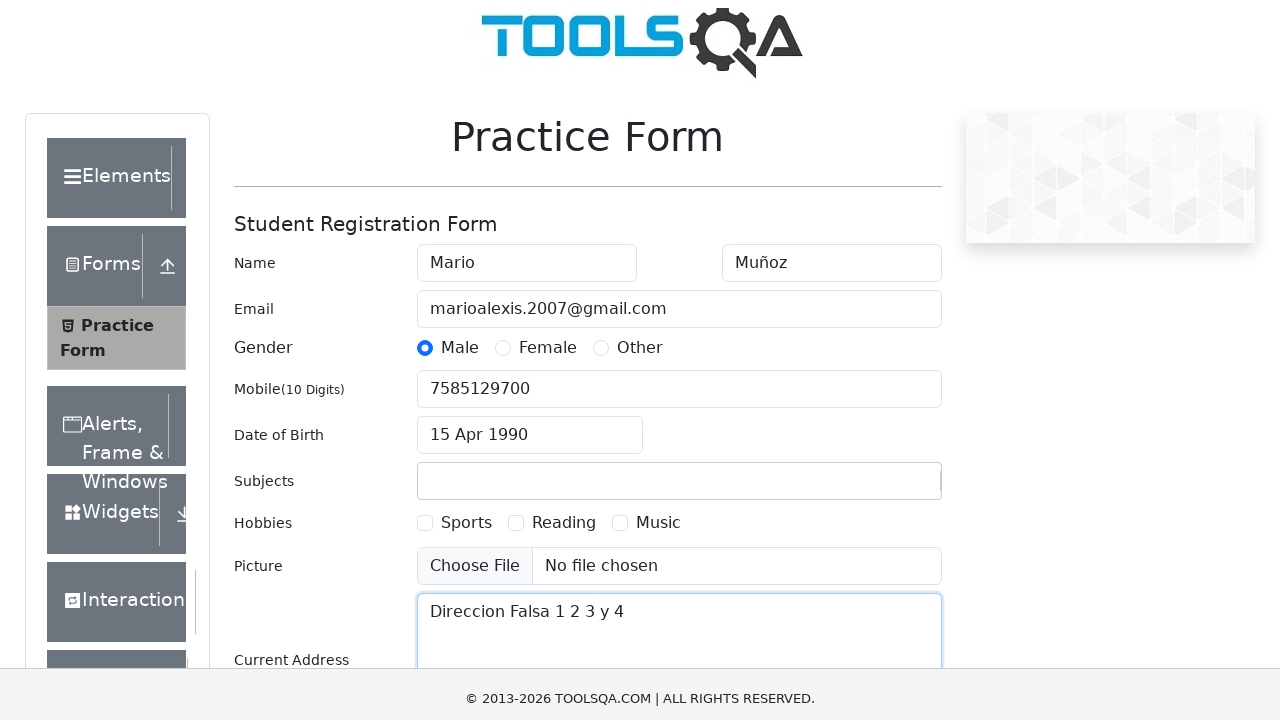

Pressed Enter to confirm state selection on #react-select-3-input
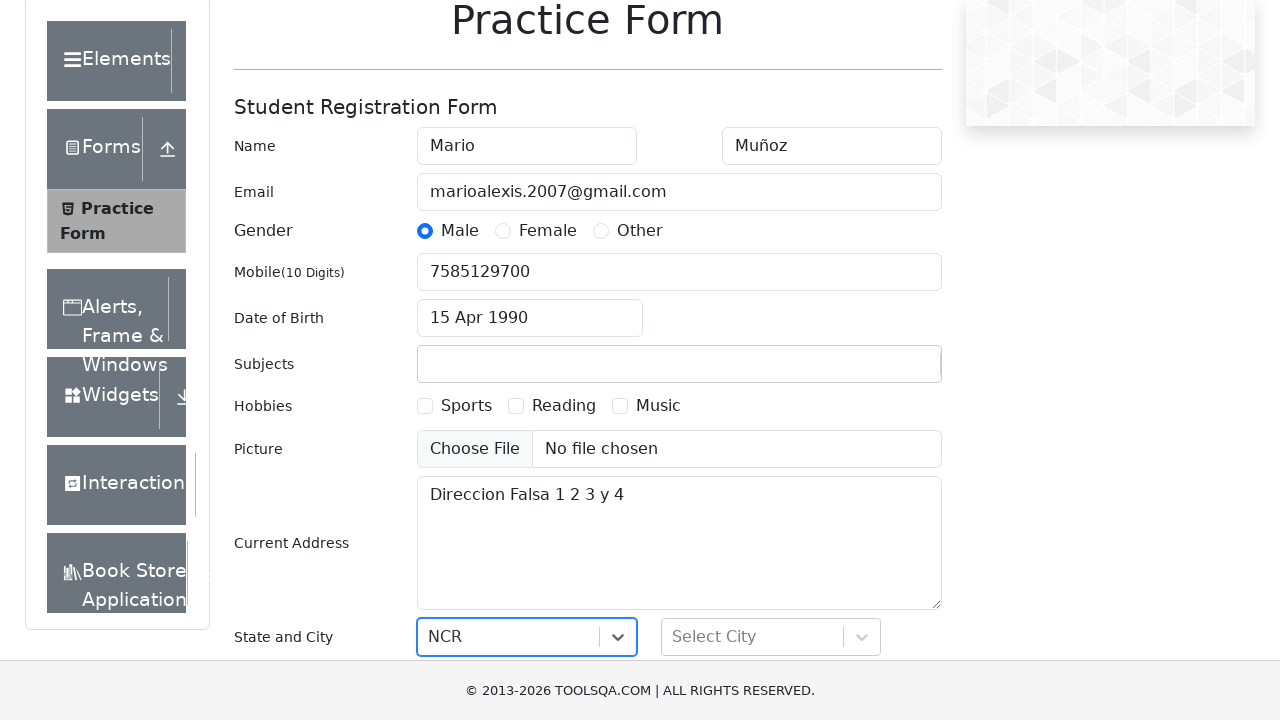

Clicked submit button to submit form at (885, 499) on xpath=//button[contains(@id,'submit')]
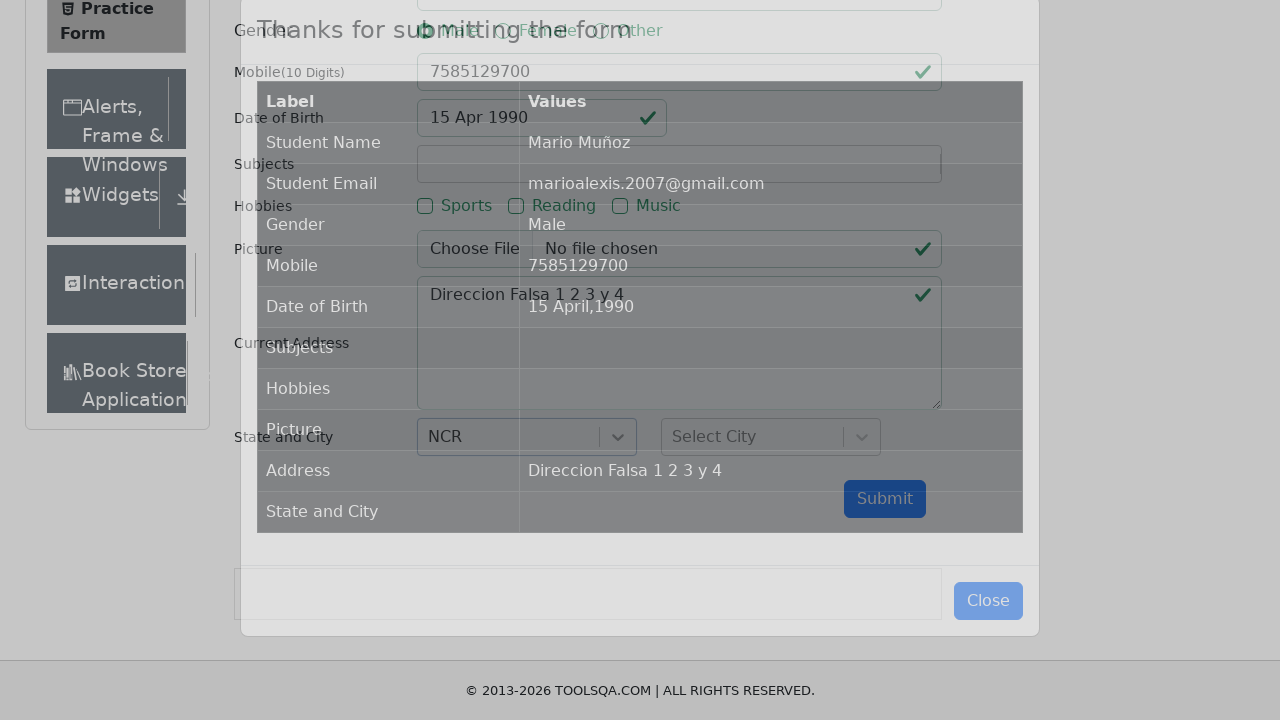

Confirmation modal appeared after form submission
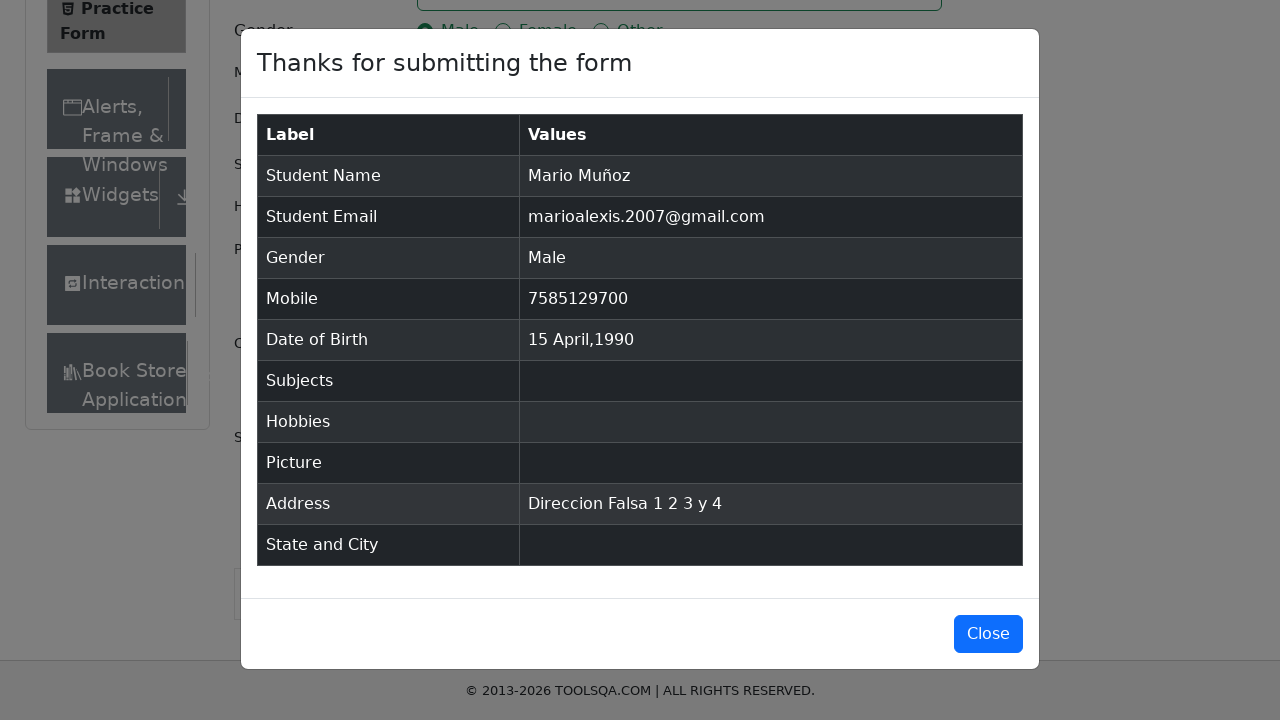

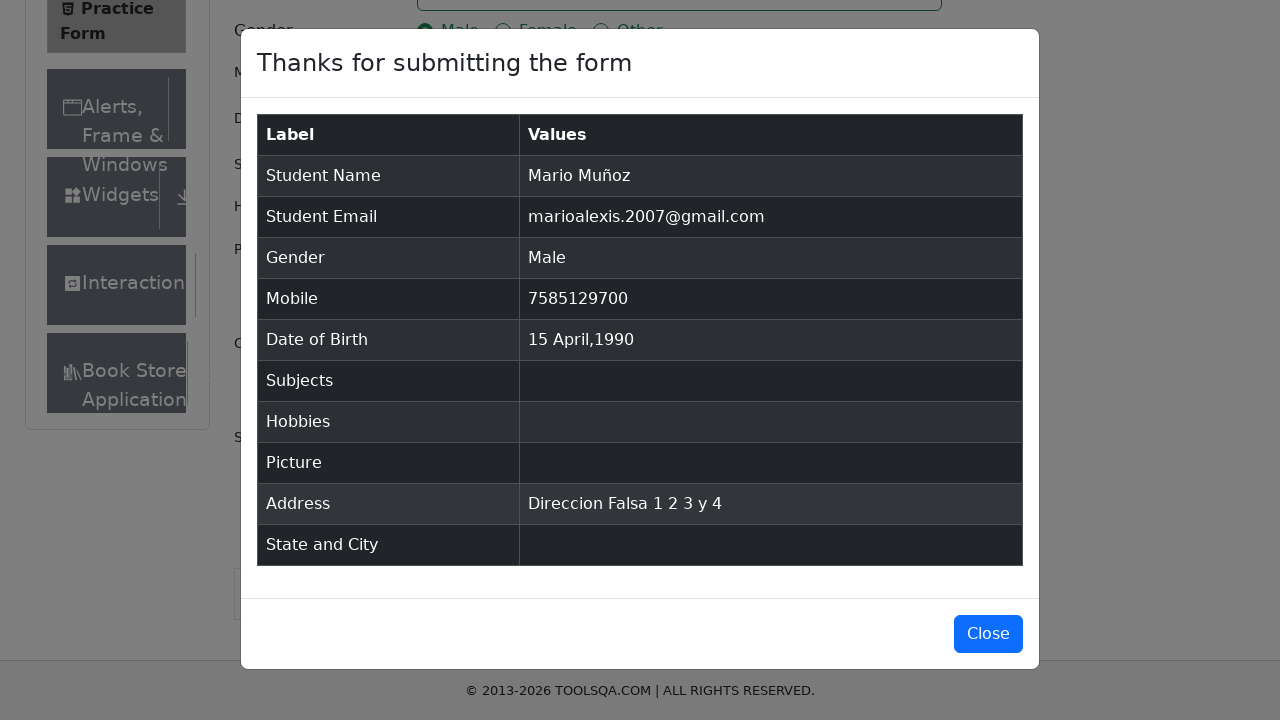